Tests a registration form by filling in first name, last name, and email fields, then submitting and verifying the success message is displayed.

Starting URL: http://suninjuly.github.io/registration1.html

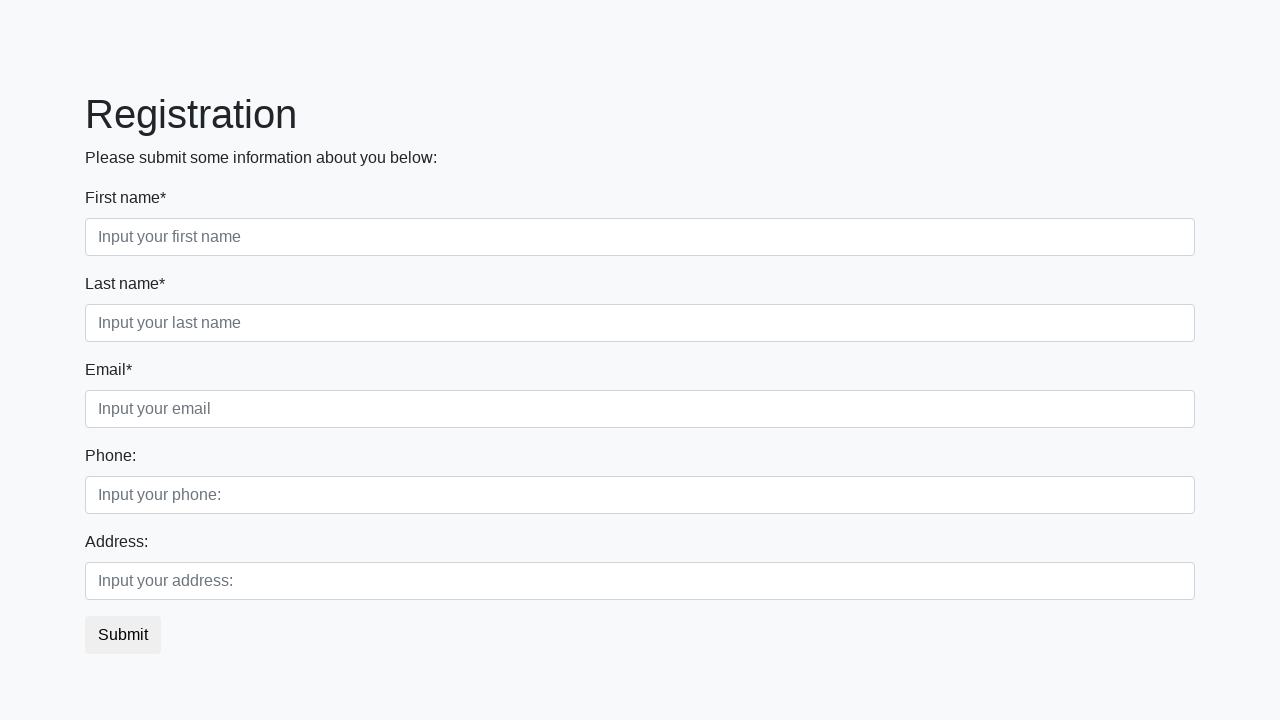

Navigated to registration form page
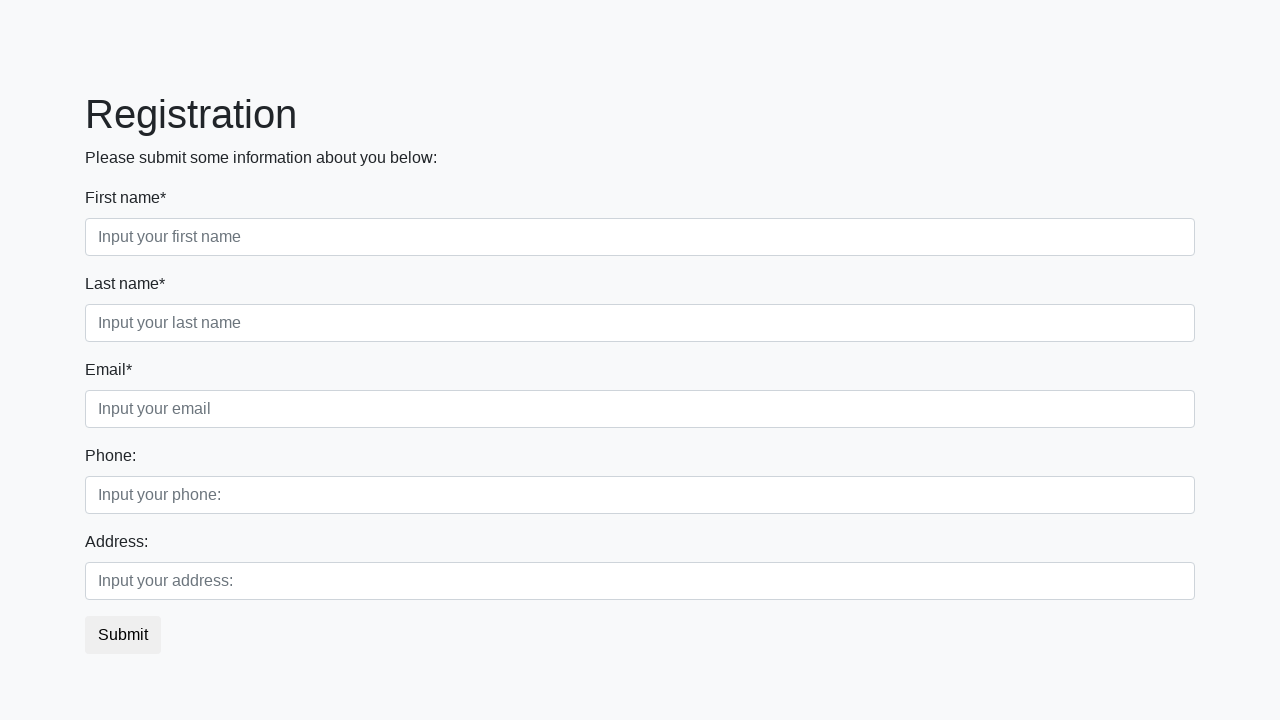

Filled first name field with 'Michael' on .first_block .first
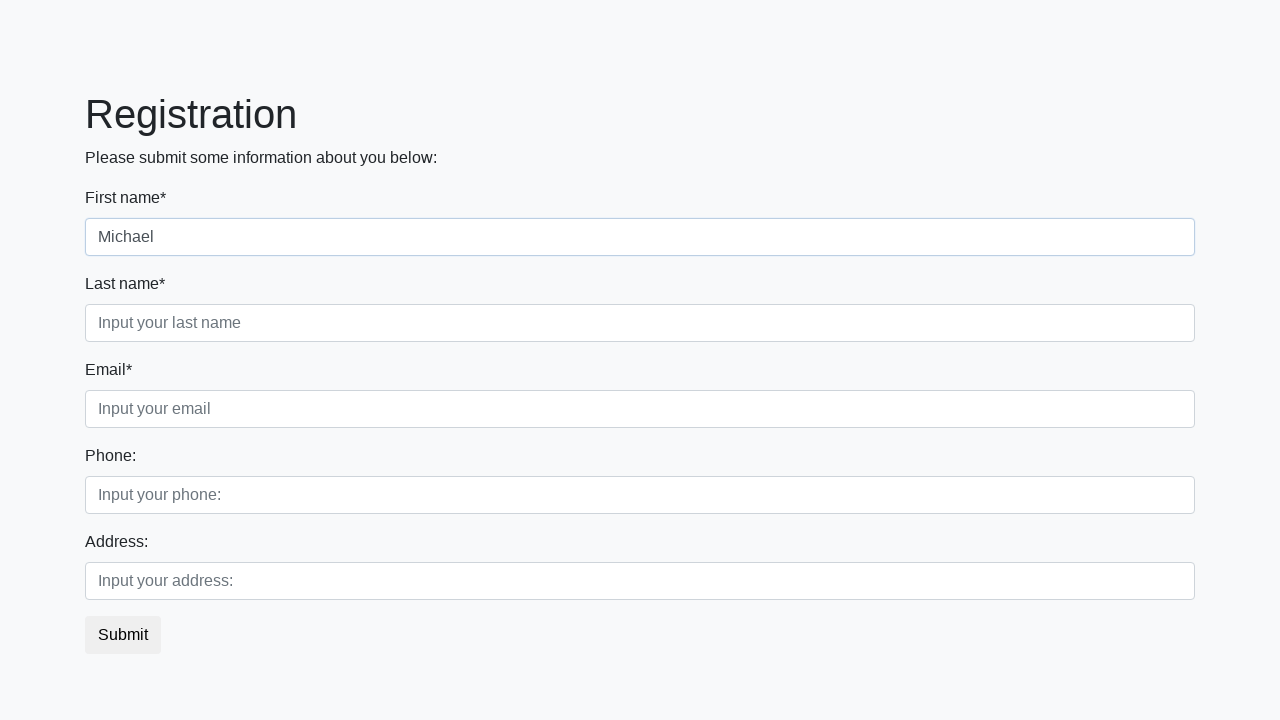

Filled last name field with 'Smith' on .first_block .second
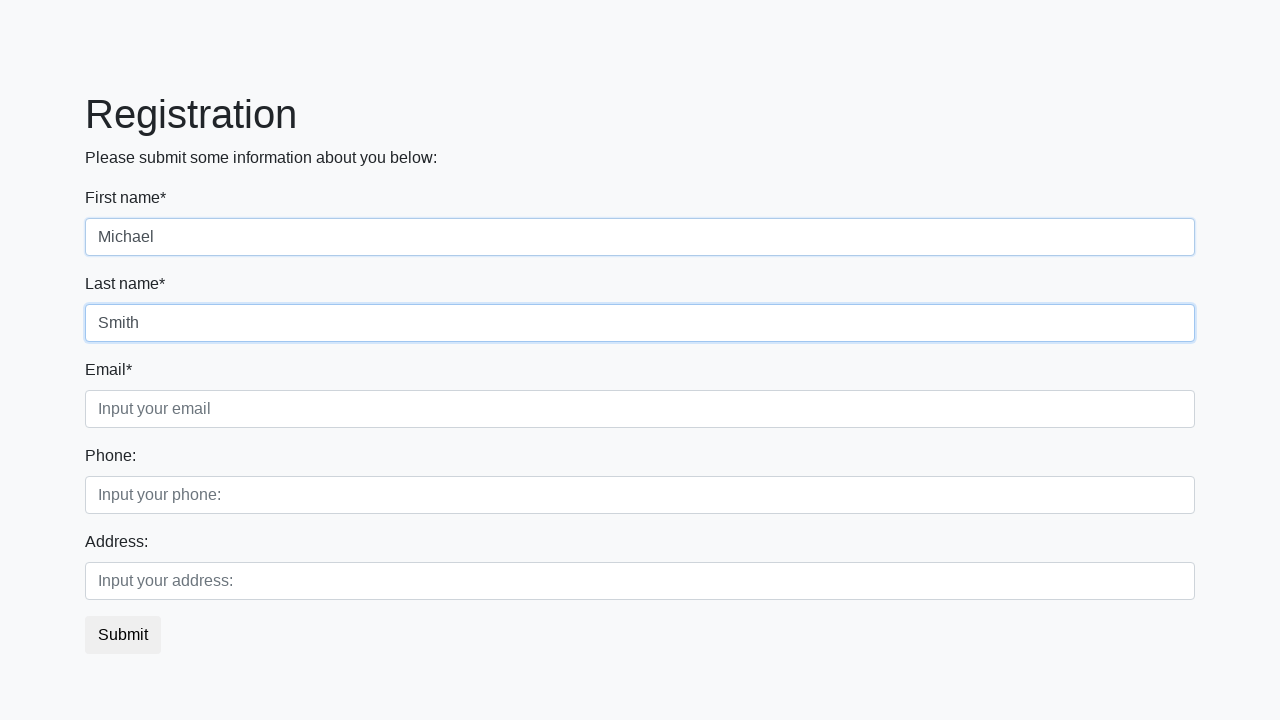

Filled email field with 'michael.smith@example.com' on .first_block .third
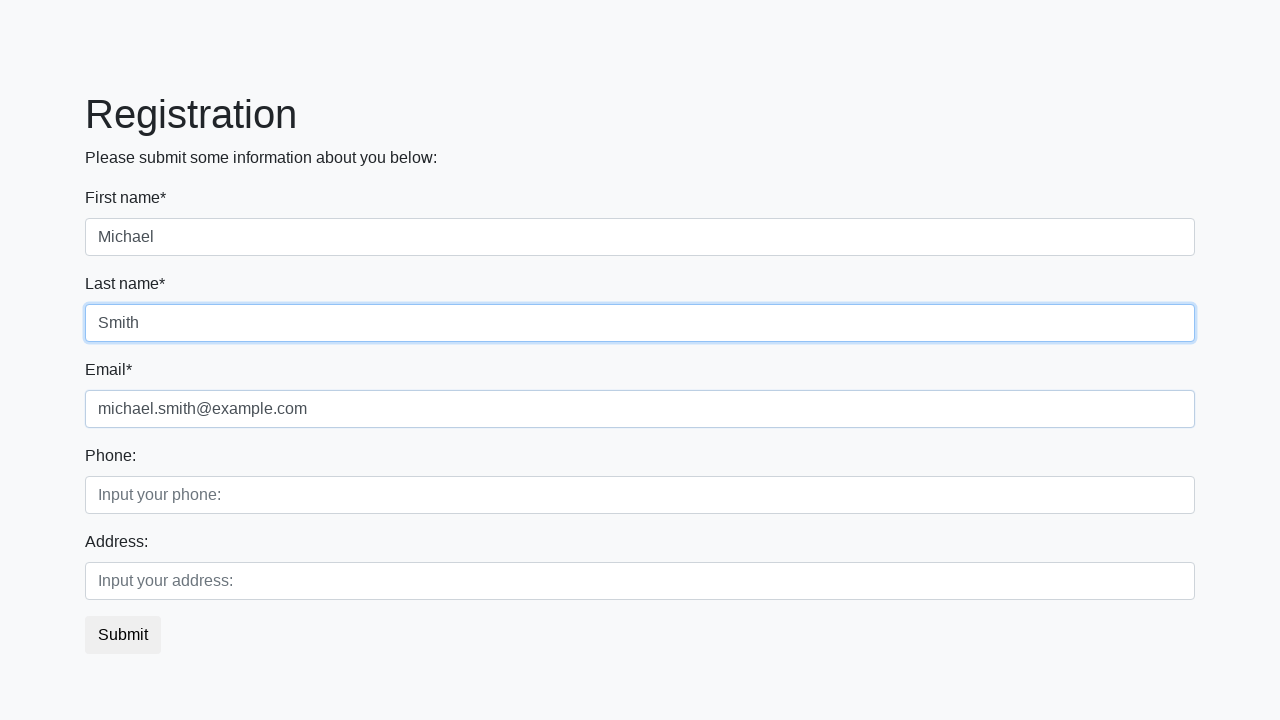

Clicked submit button to register at (123, 635) on button.btn
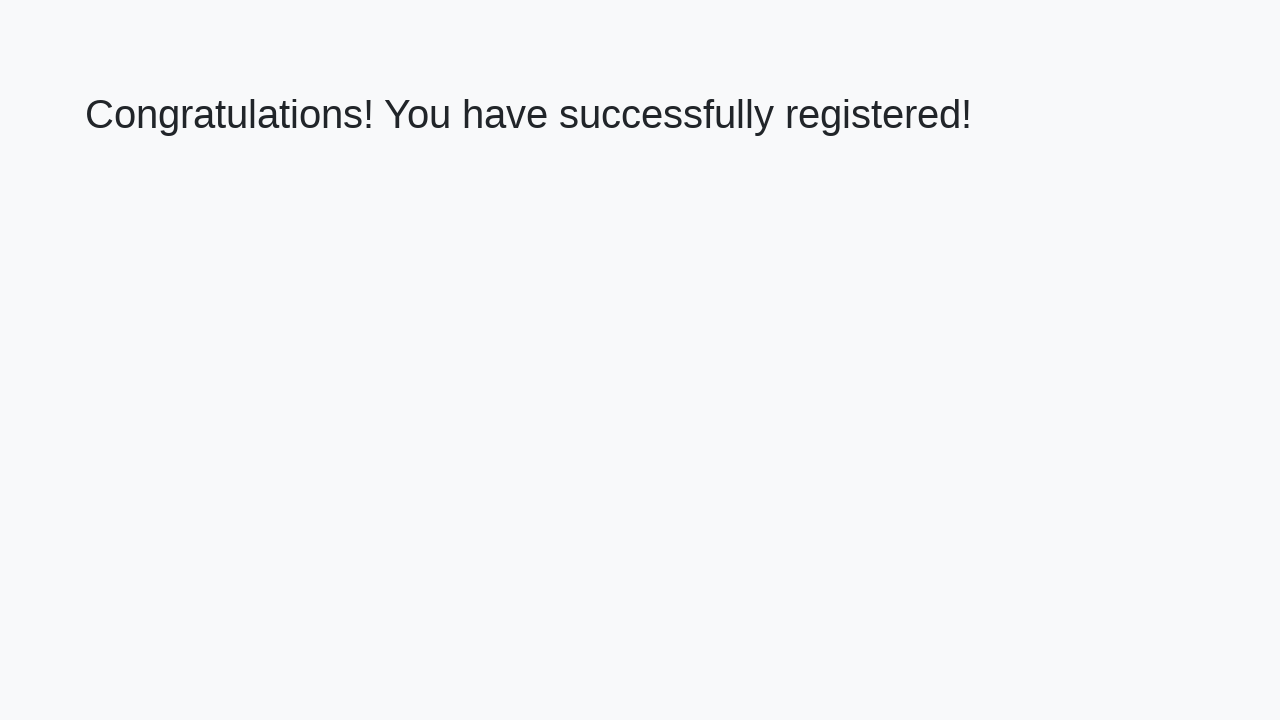

Success message heading loaded
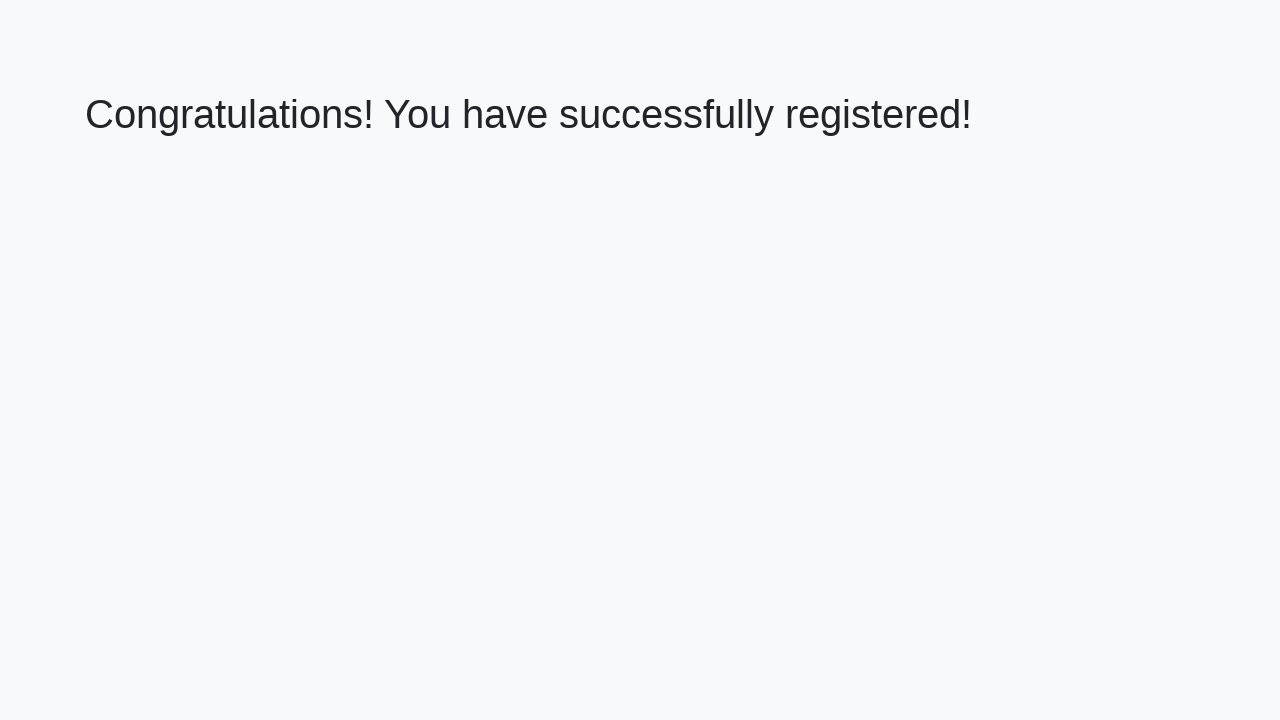

Retrieved success message text: 'Congratulations! You have successfully registered!'
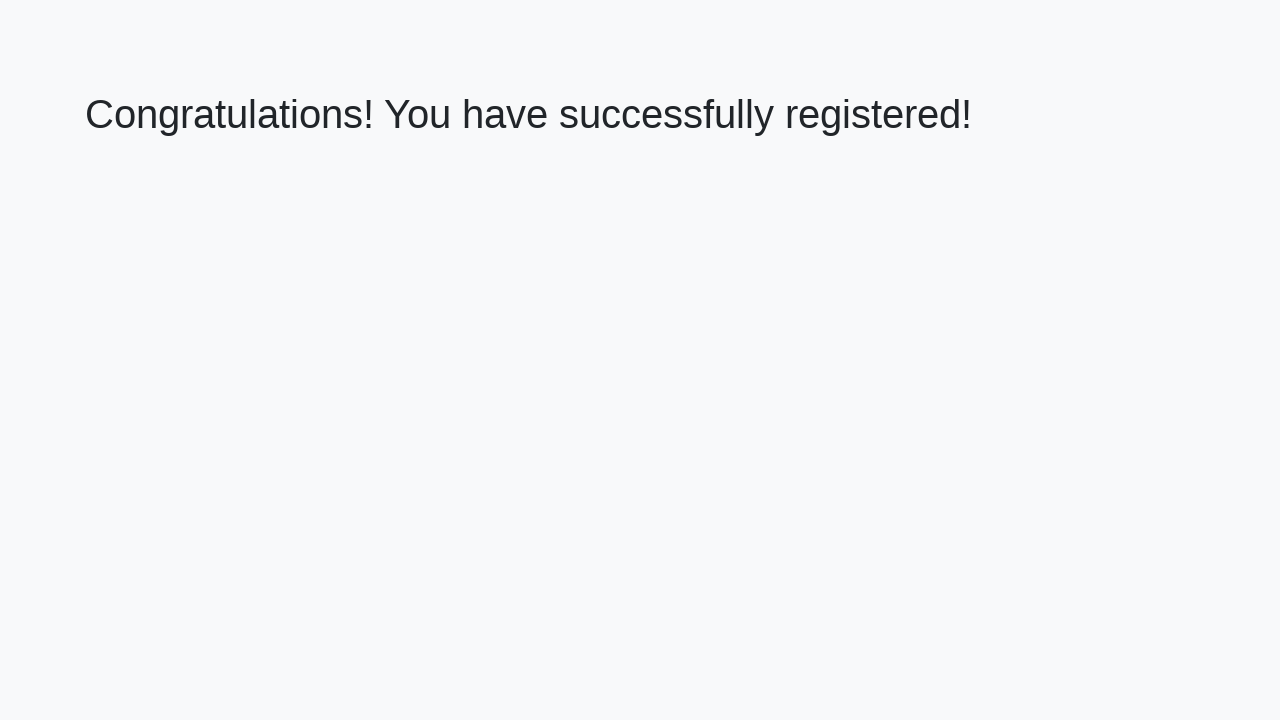

Verified success message matches expected text
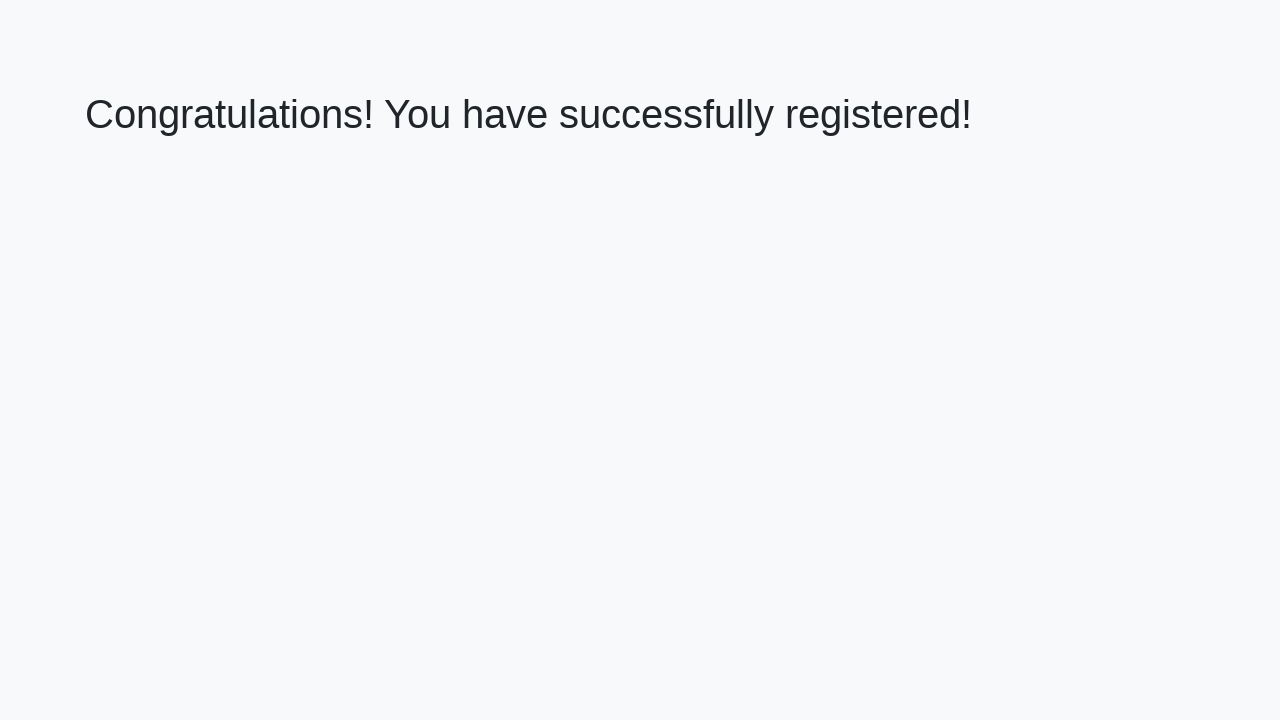

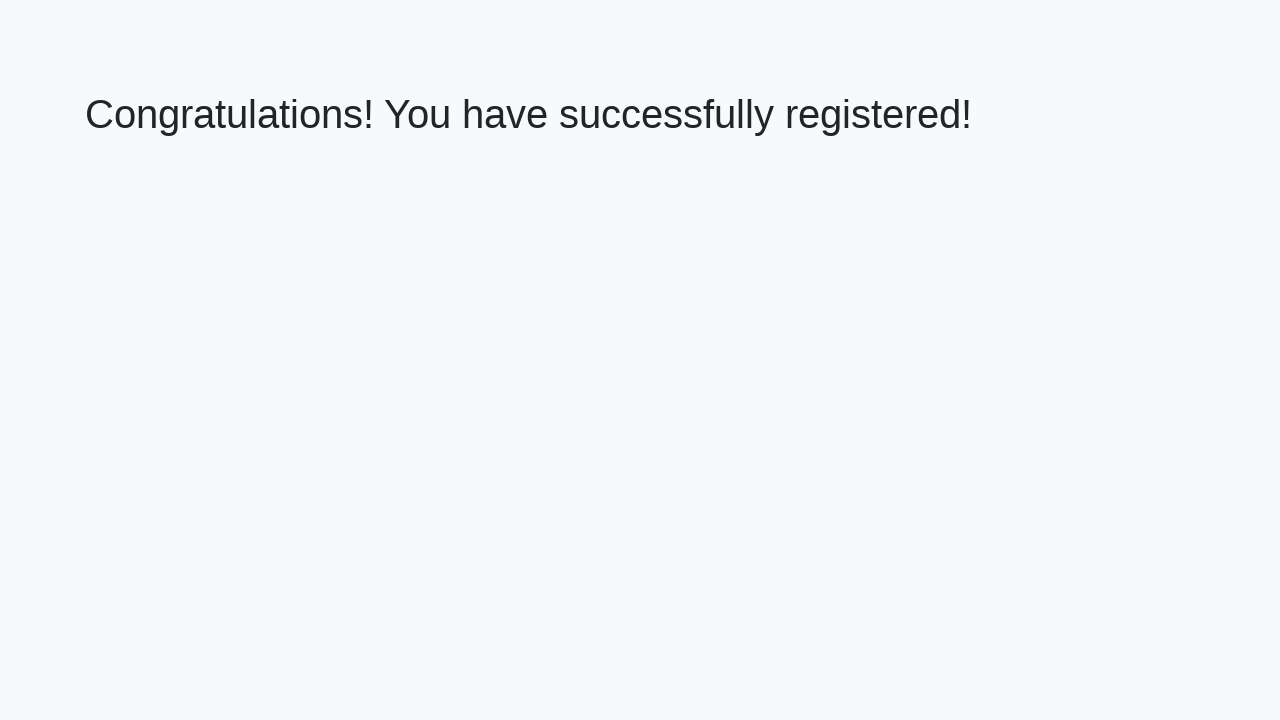